Verifies elements can be added dynamically by clicking the Add Element button

Starting URL: https://the-internet.herokuapp.com/

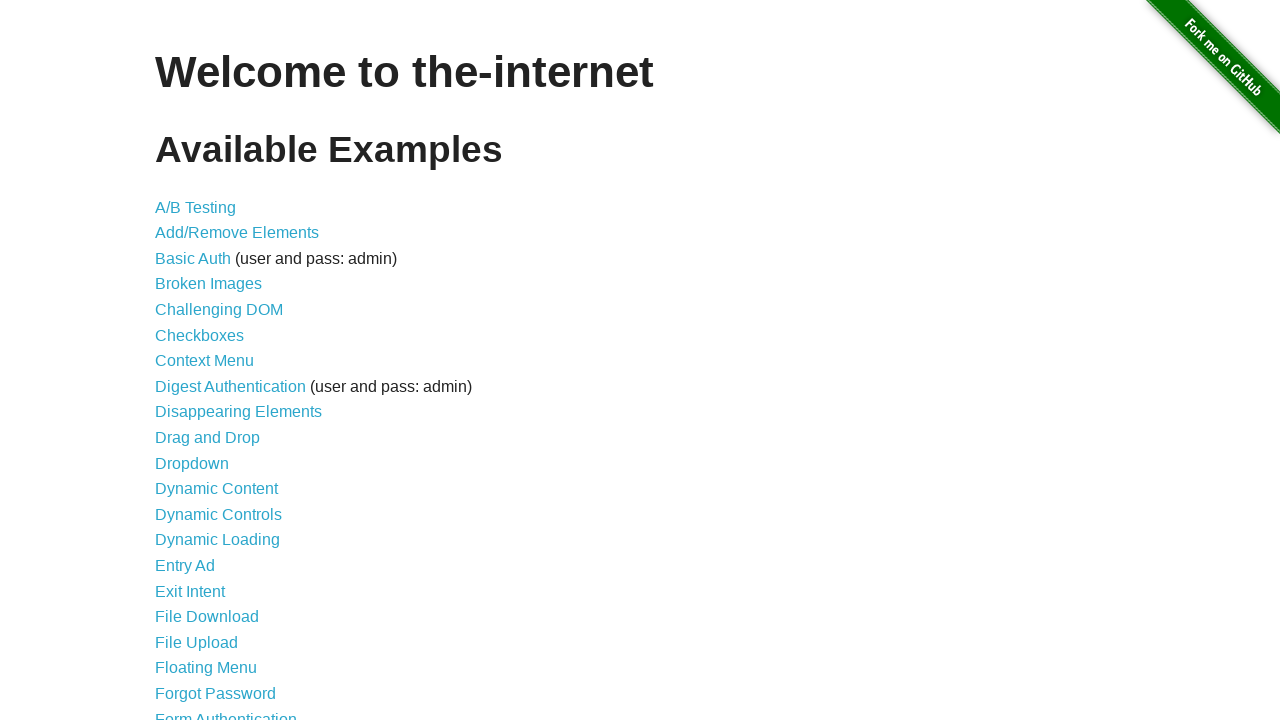

Clicked on Add/Remove Elements link at (237, 233) on a[href='/add_remove_elements/']
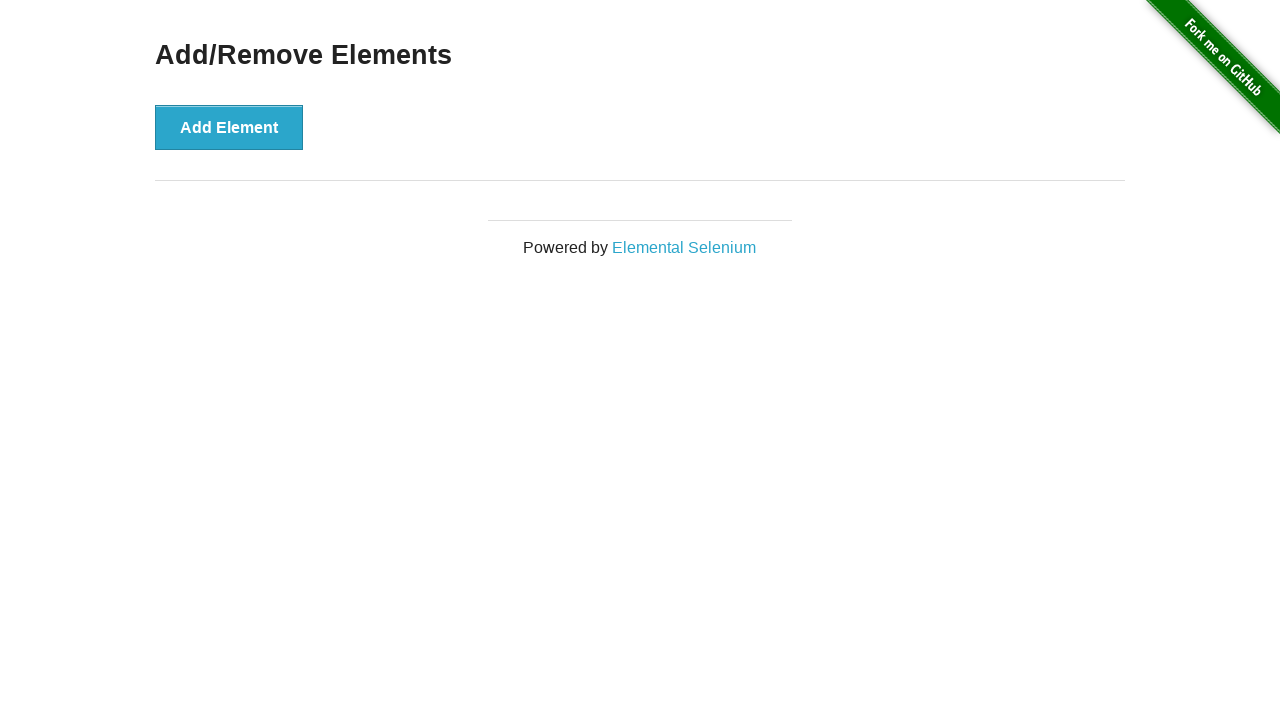

Clicked Add Element button at (229, 127) on button[onclick='addElement()']
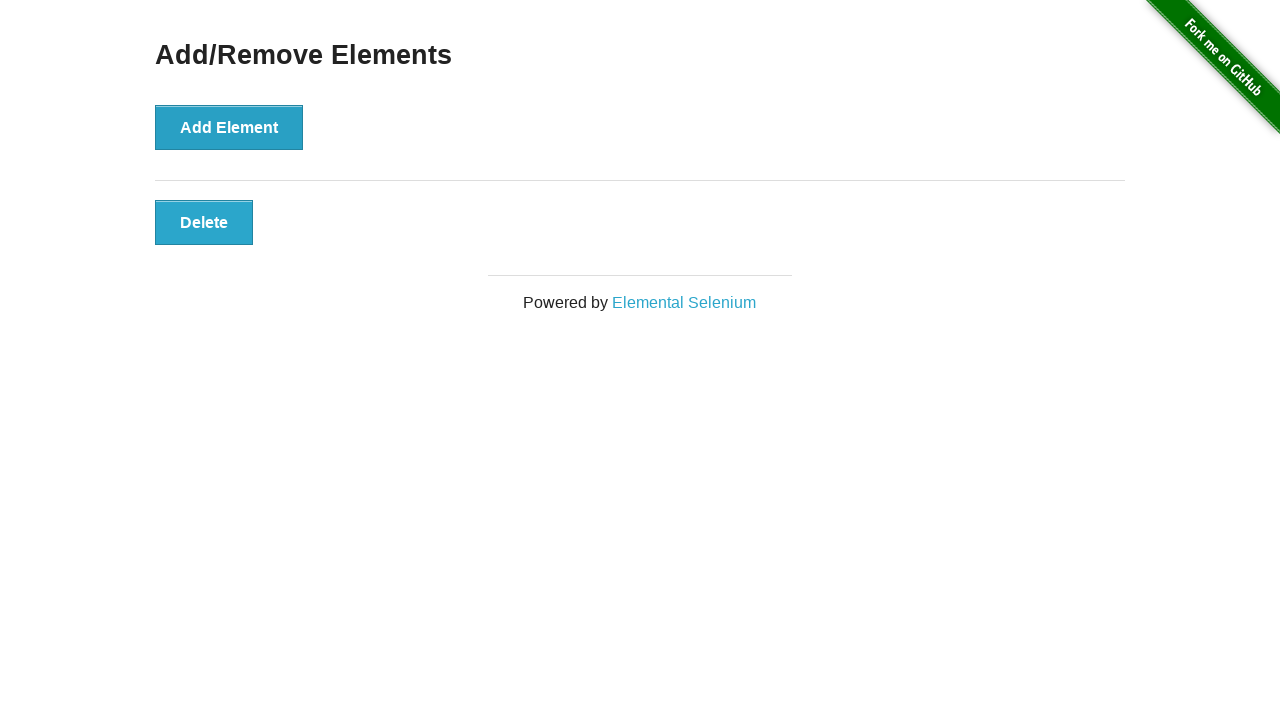

Waited for element to be added to the DOM
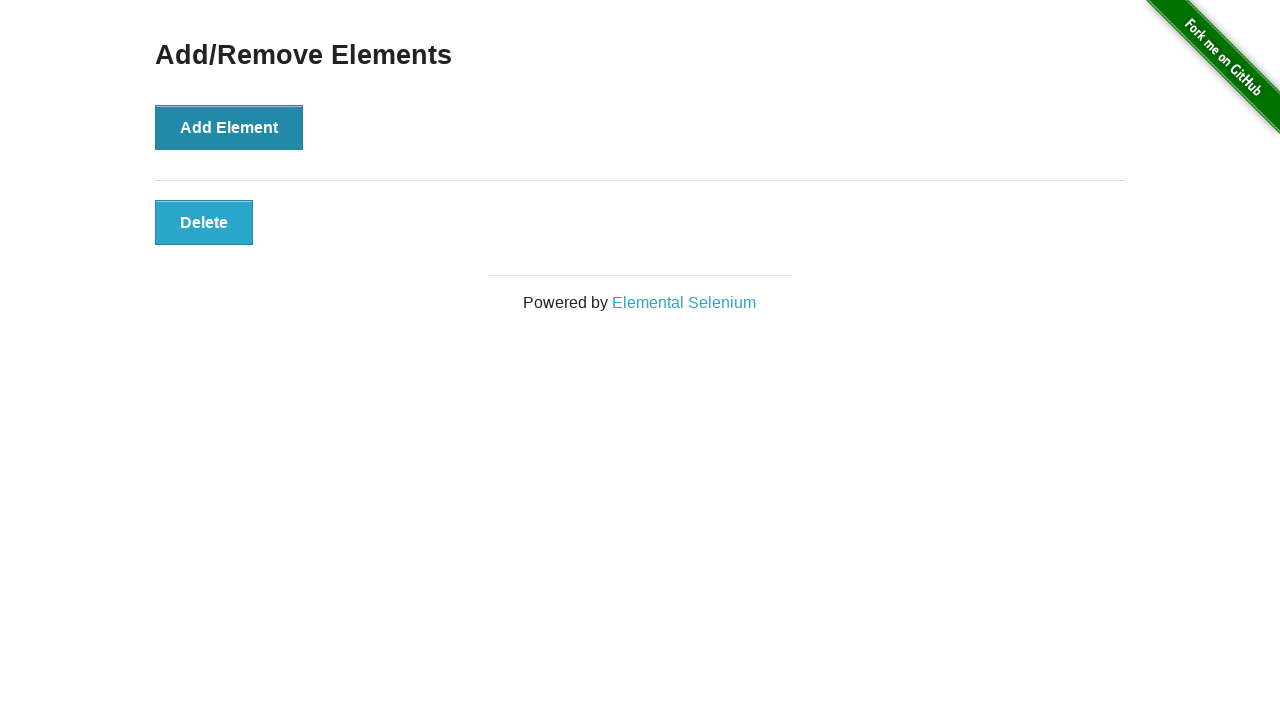

Verified that at least one element was added dynamically
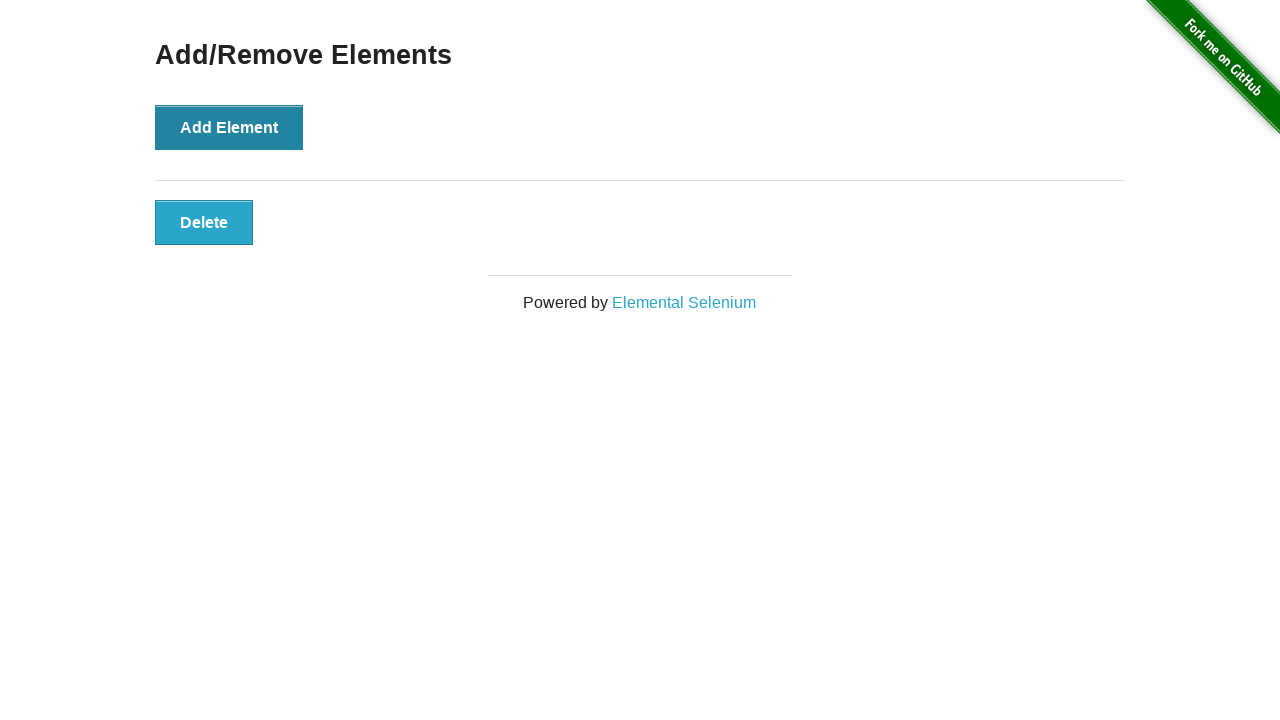

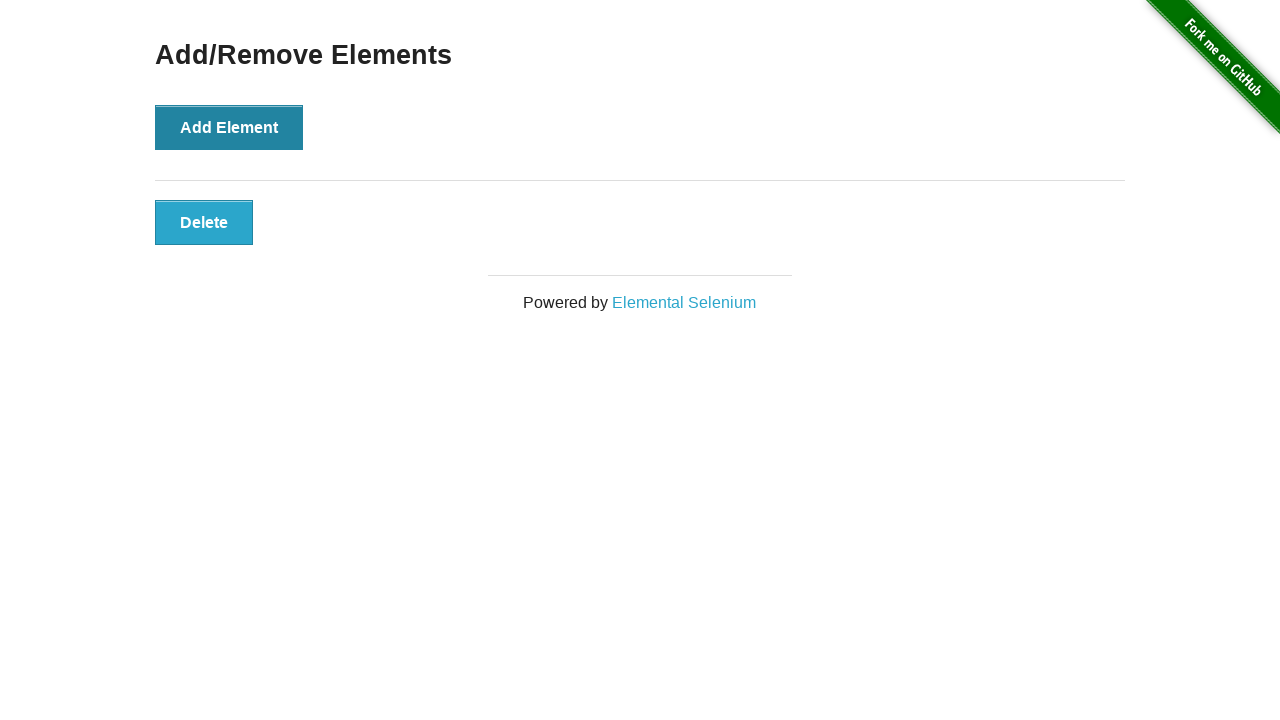